Tests handling of a JavaScript confirm dialog by accepting it and verifying the resulting confirmation message on the page.

Starting URL: https://the-internet.herokuapp.com/javascript_alerts

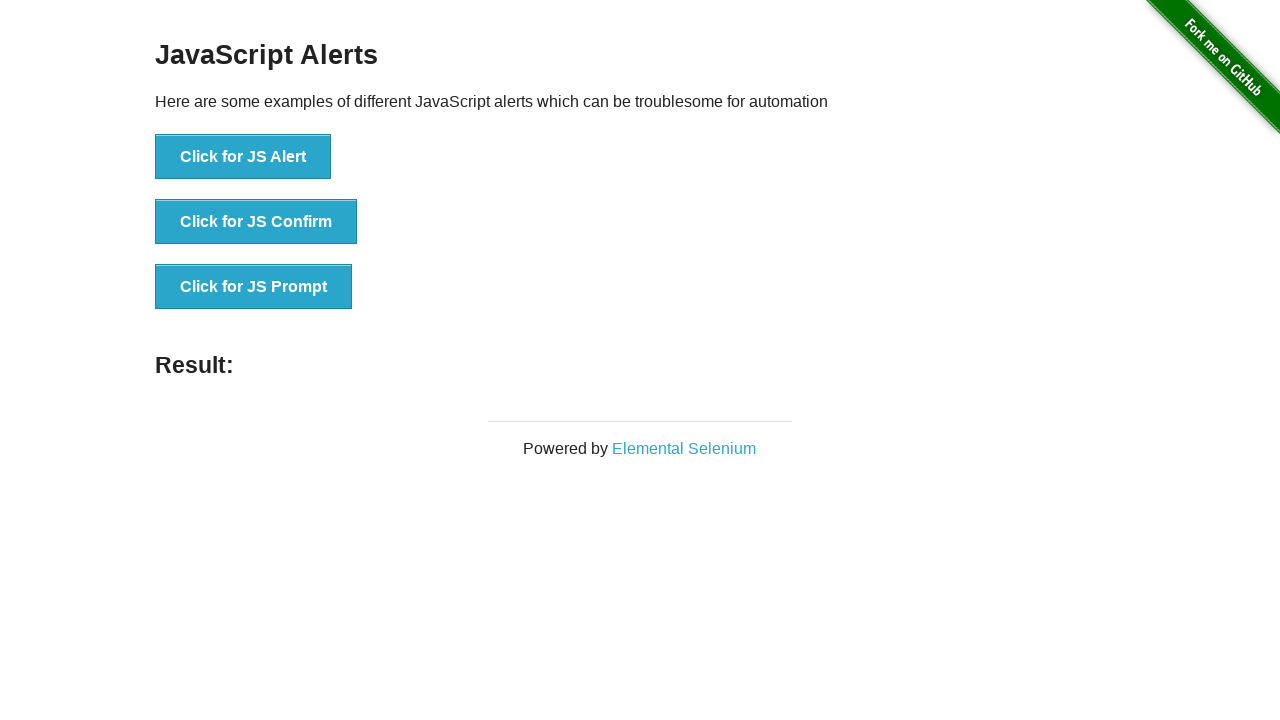

Set up dialog handler to capture and accept confirm dialogs
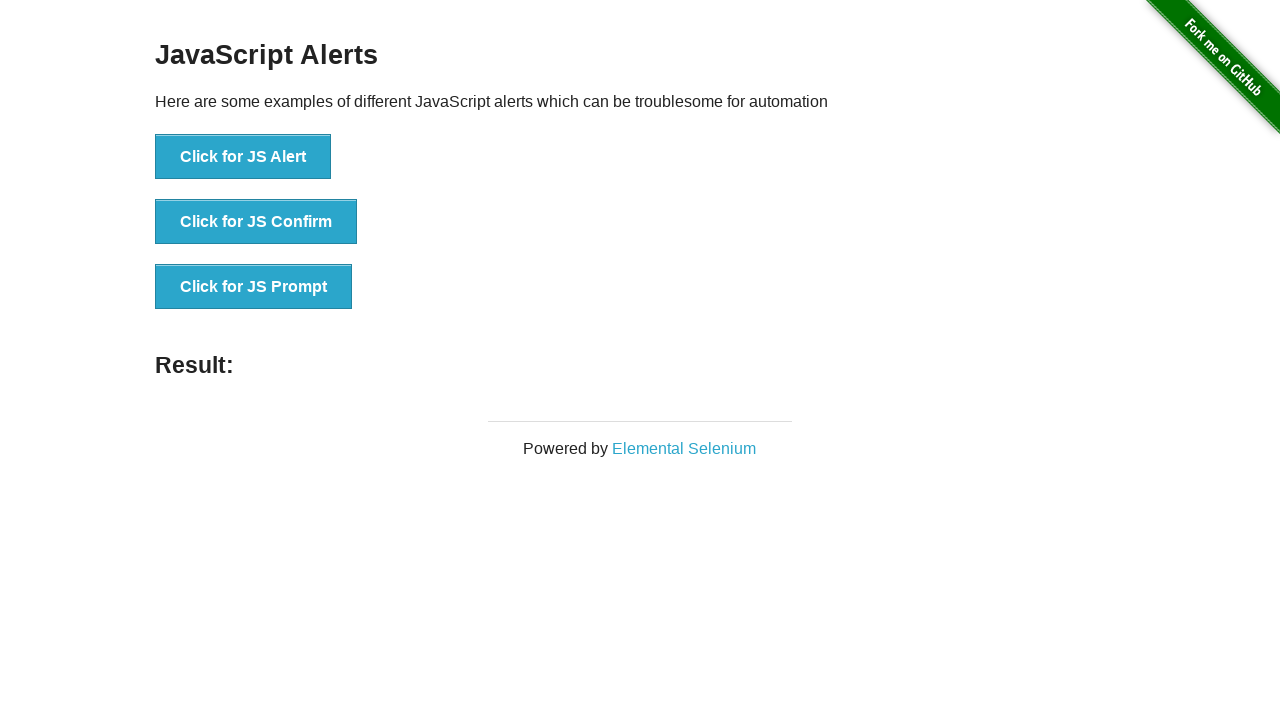

Clicked 'Click for JS Confirm' button to trigger the confirm dialog at (256, 222) on internal:text="Click for JS Confirm"i
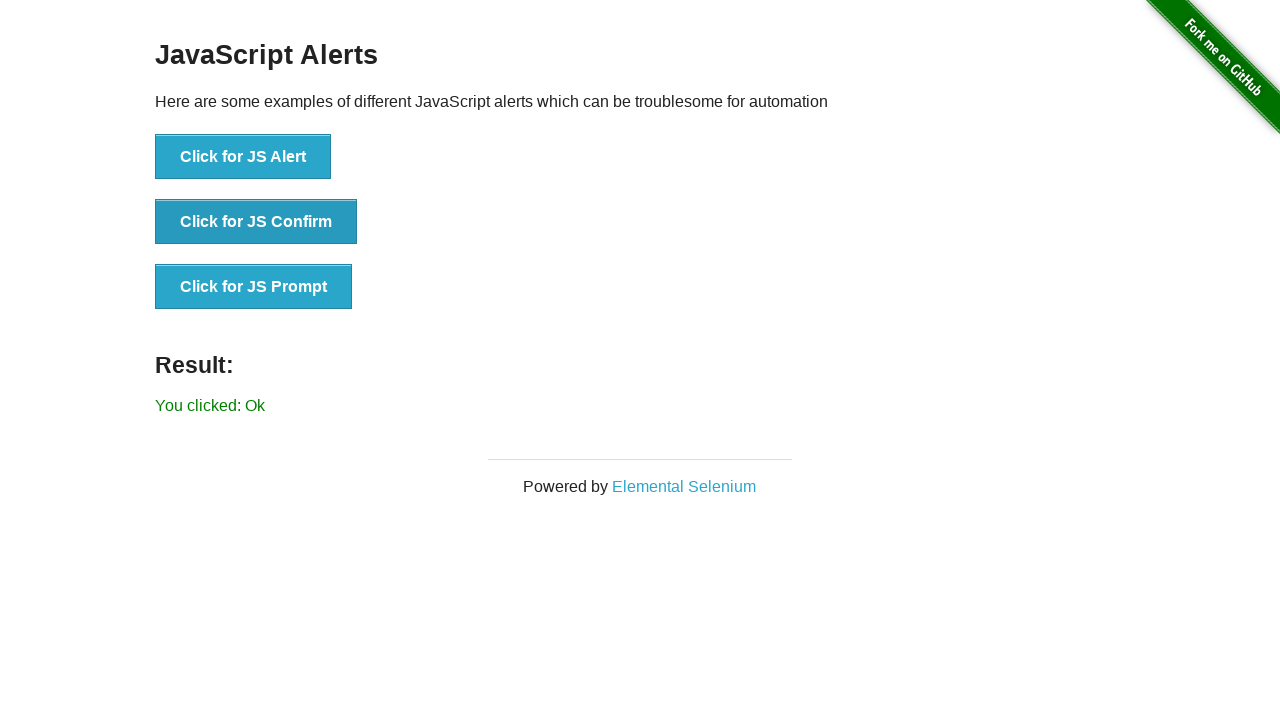

Confirmed dialog was accepted and result message 'You clicked: Ok' appeared
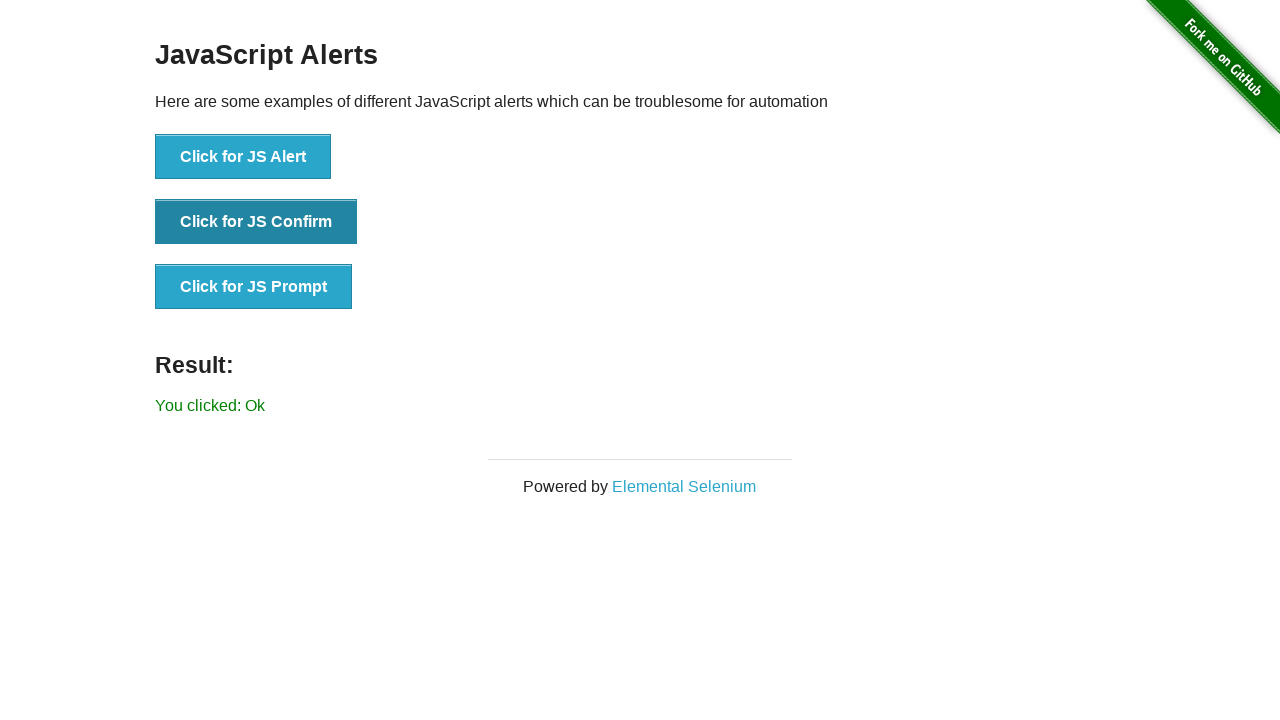

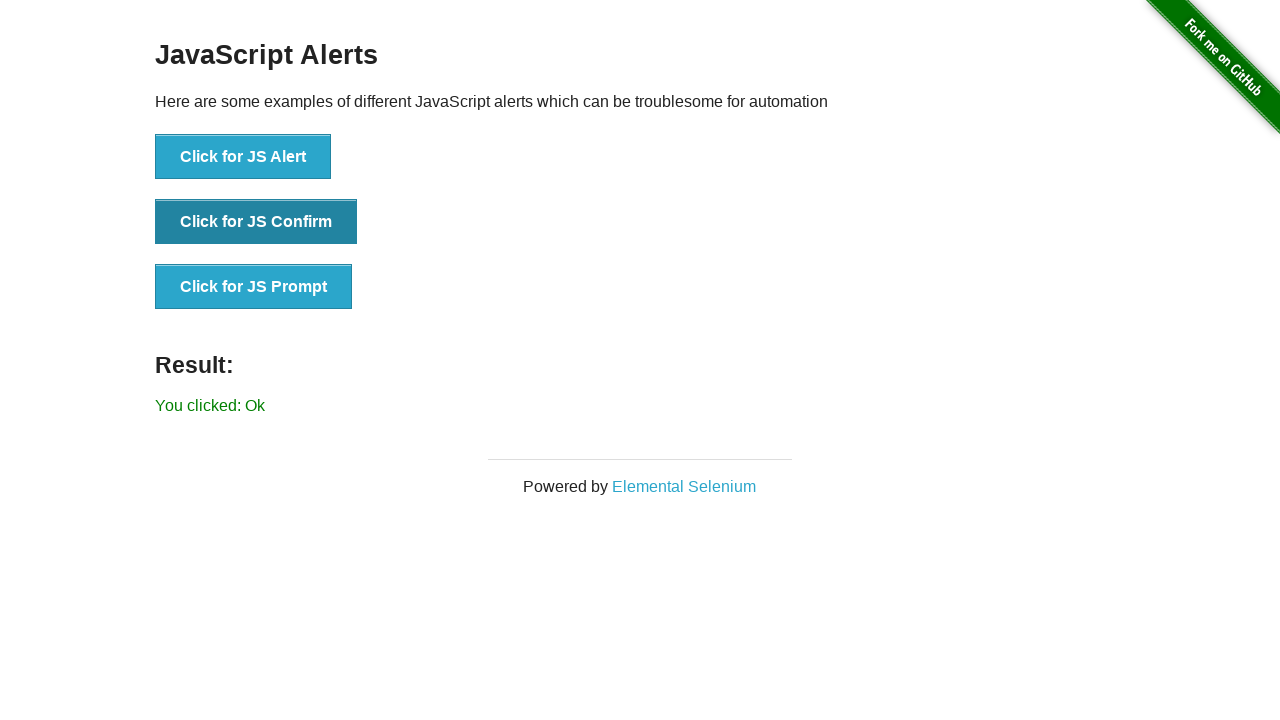